Tests navigation to Submit New Language page and verifies the Please Note section is displayed

Starting URL: https://www.99-bottles-of-beer.net/

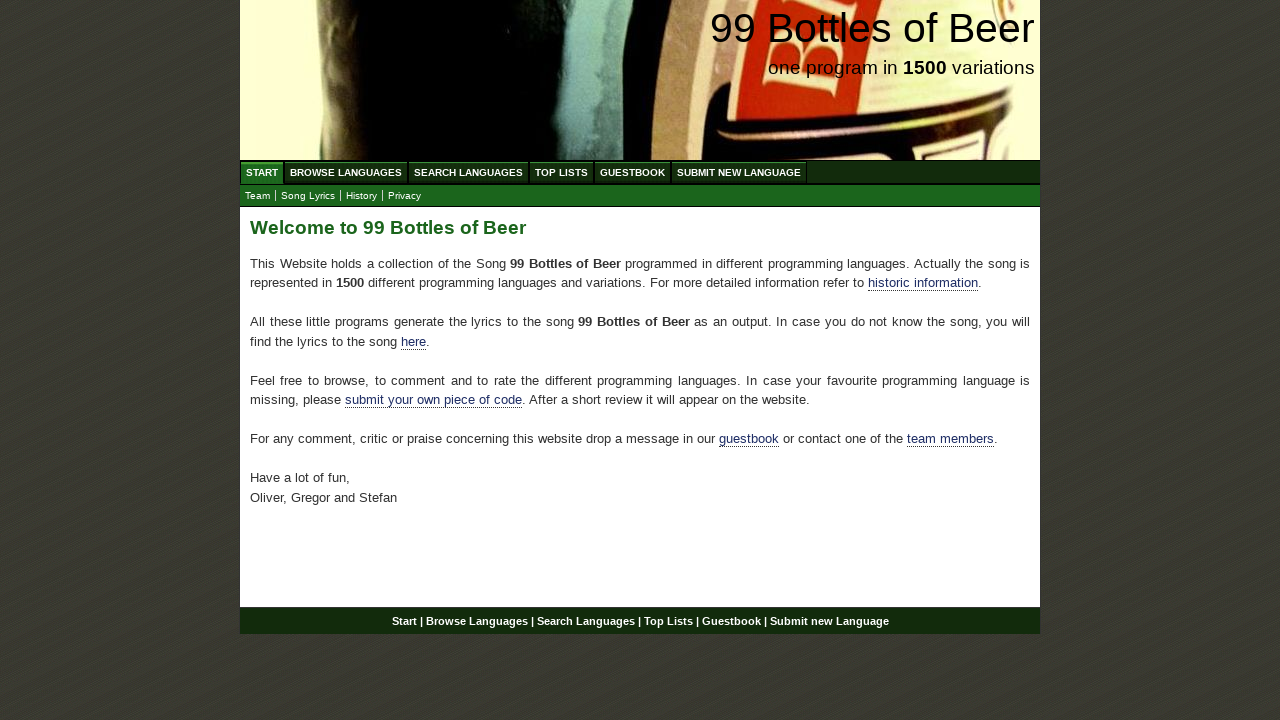

Clicked on Submit New Language menu item at (739, 172) on xpath=//ul[@id= 'menu']//li/a[@href='/submitnewlanguage.html']
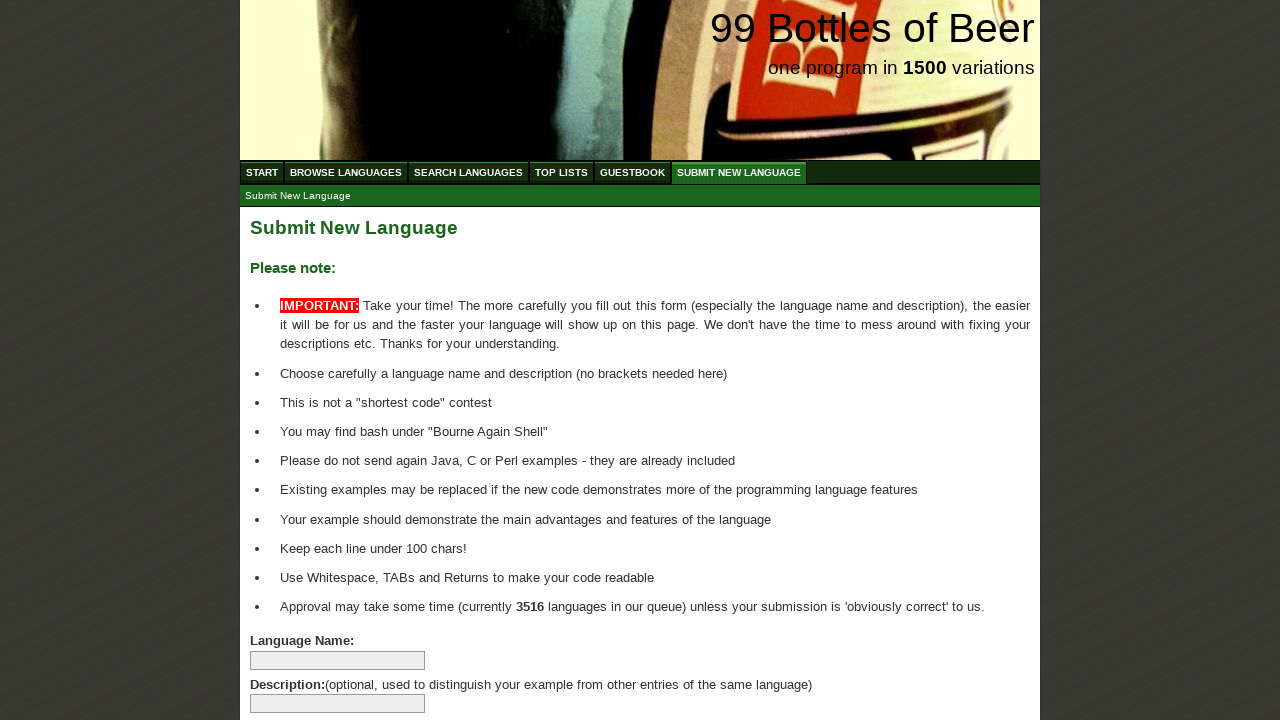

Please Note header is visible on Submit New Language page
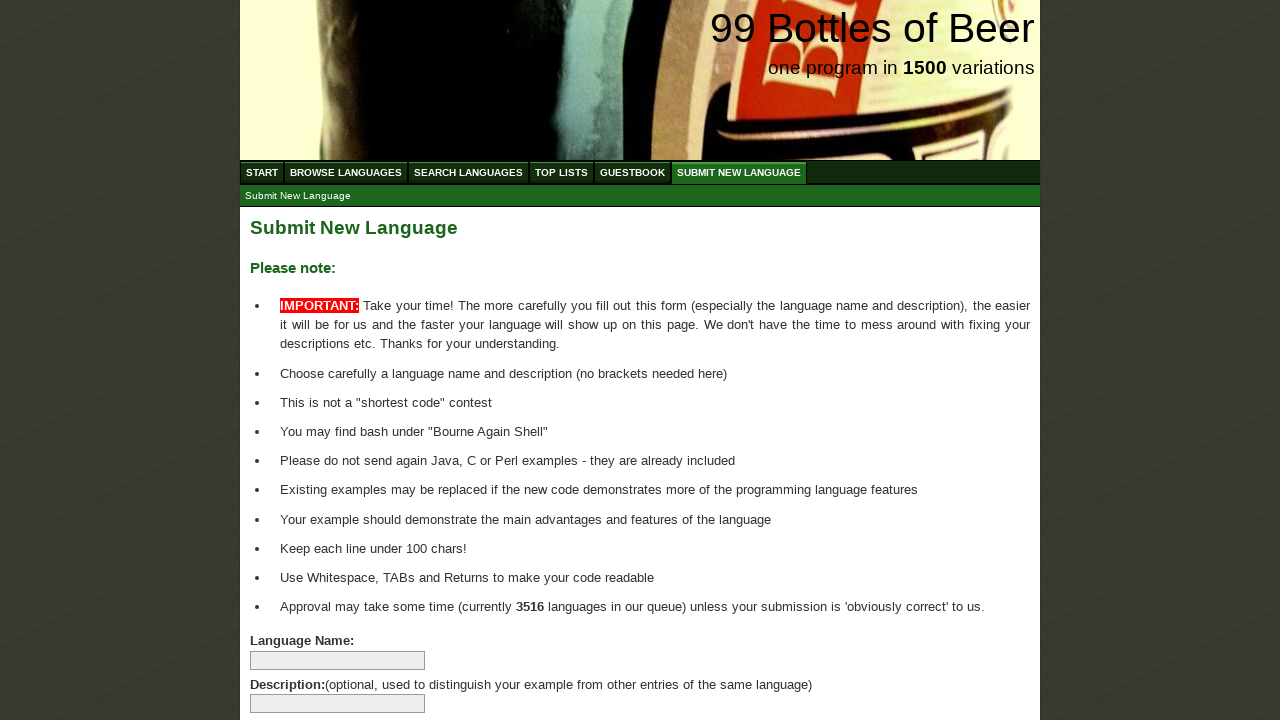

Verified that list items under Please Note section are displayed
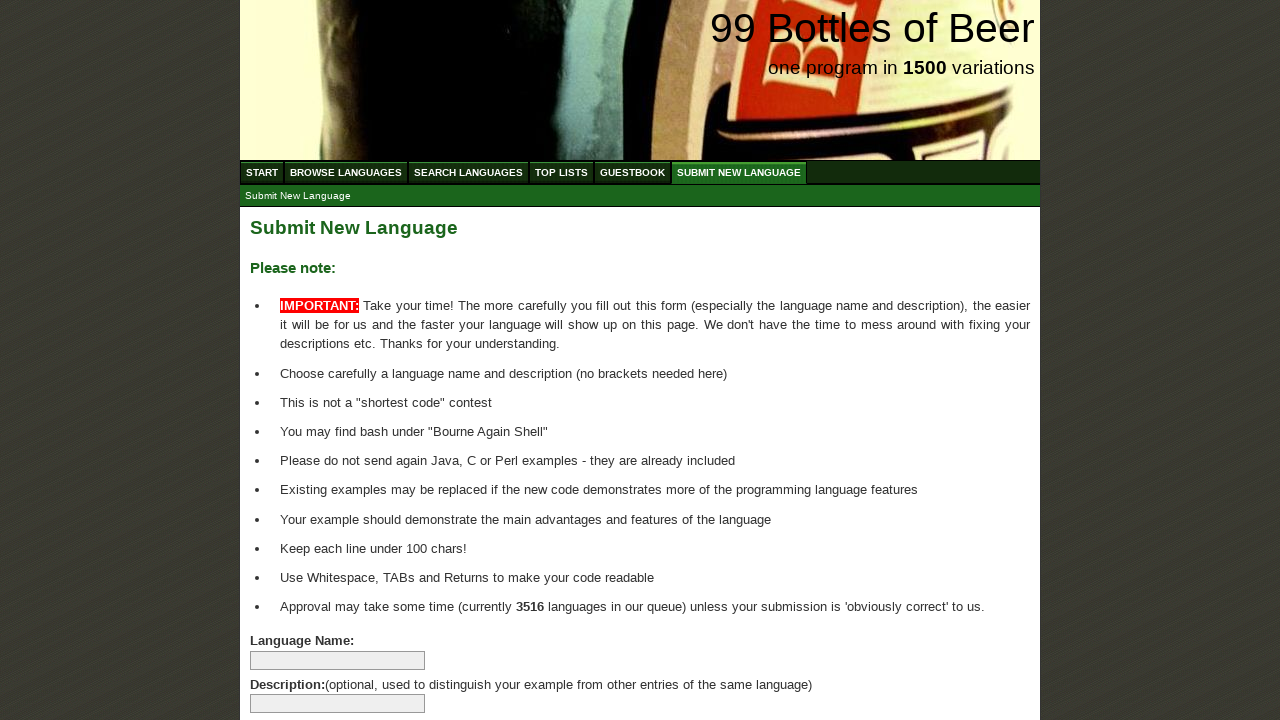

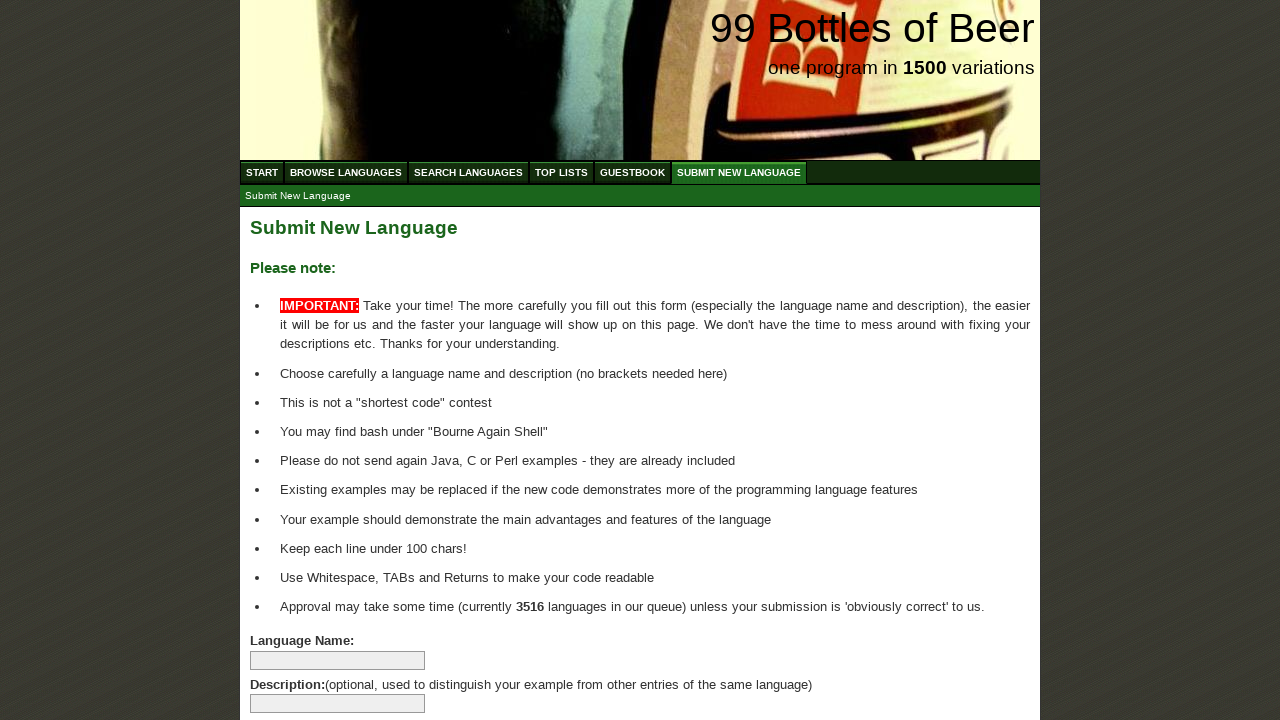